Tests keyboard input functionality by sending a SHIFT key press to an input field on the key presses practice page

Starting URL: https://practice.expandtesting.com/key-presses

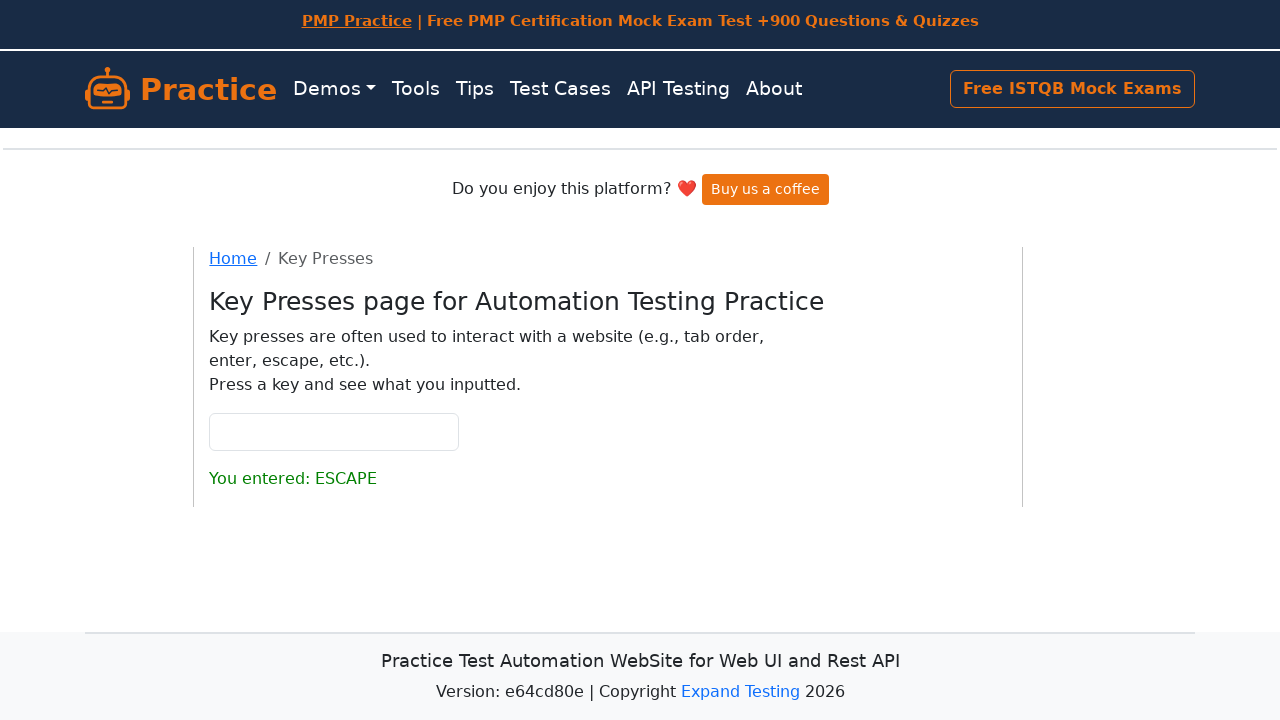

Navigated to key presses practice page
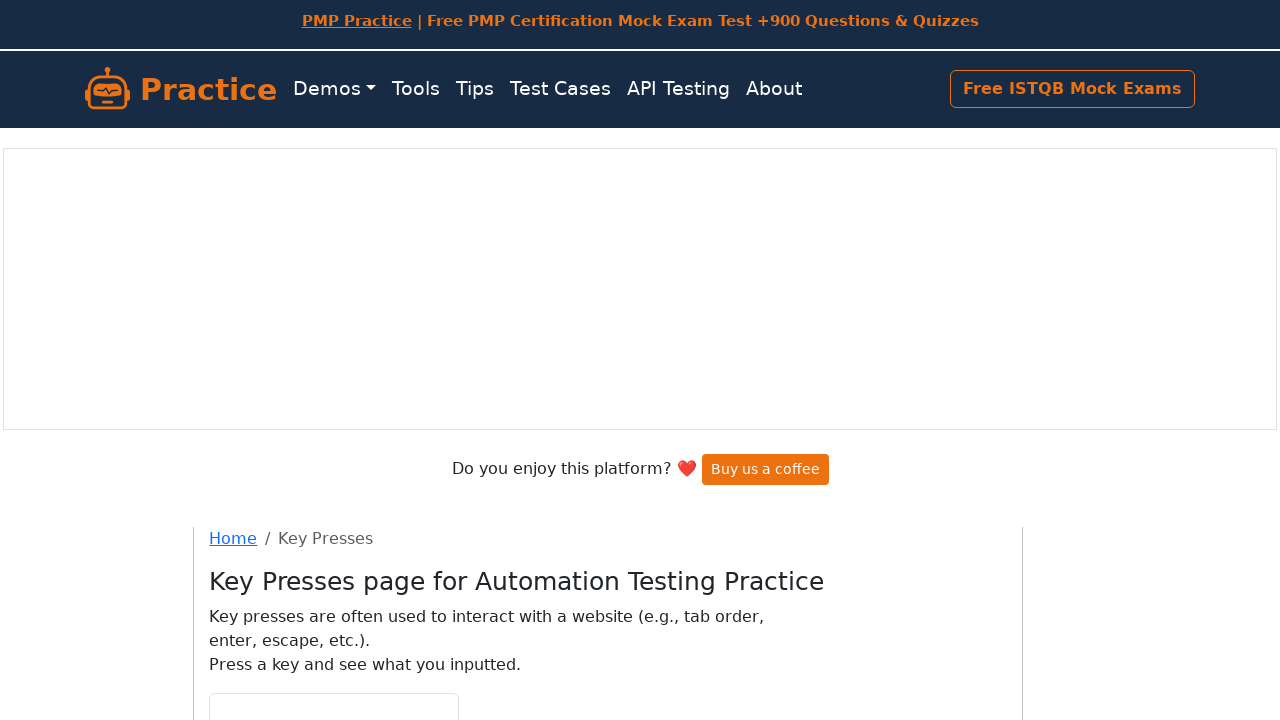

Sent SHIFT key press to target input field on #target
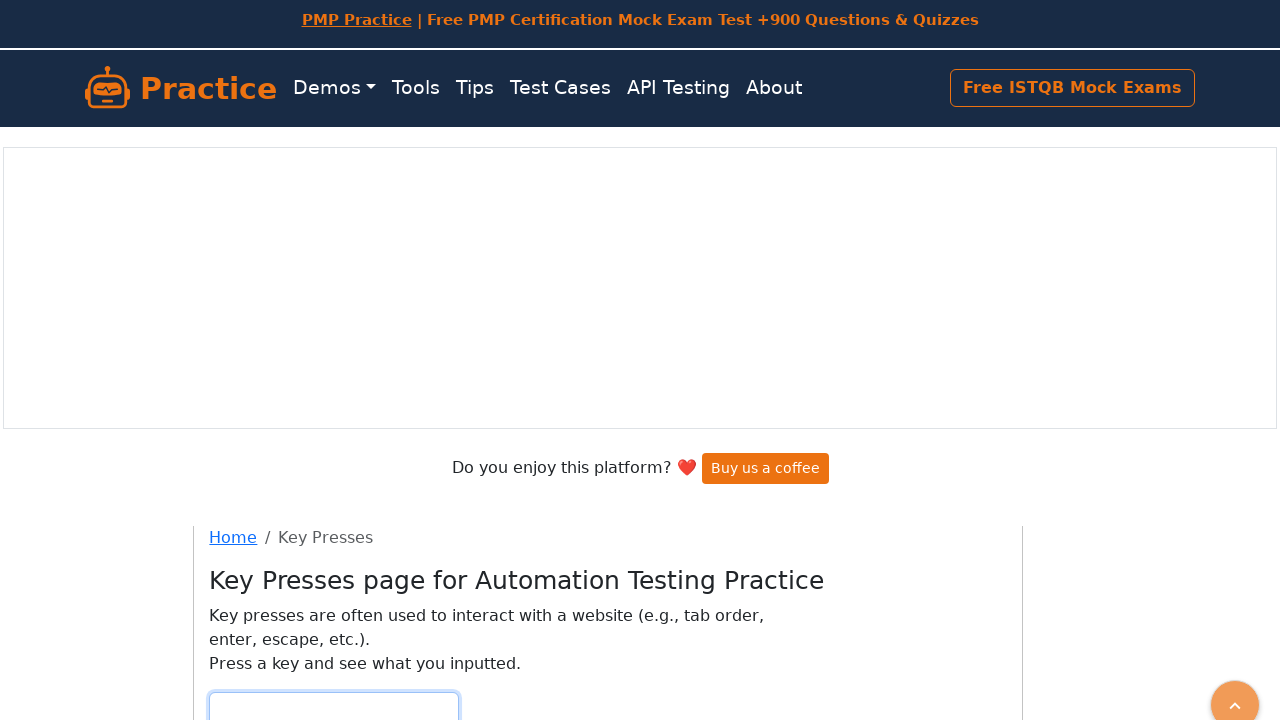

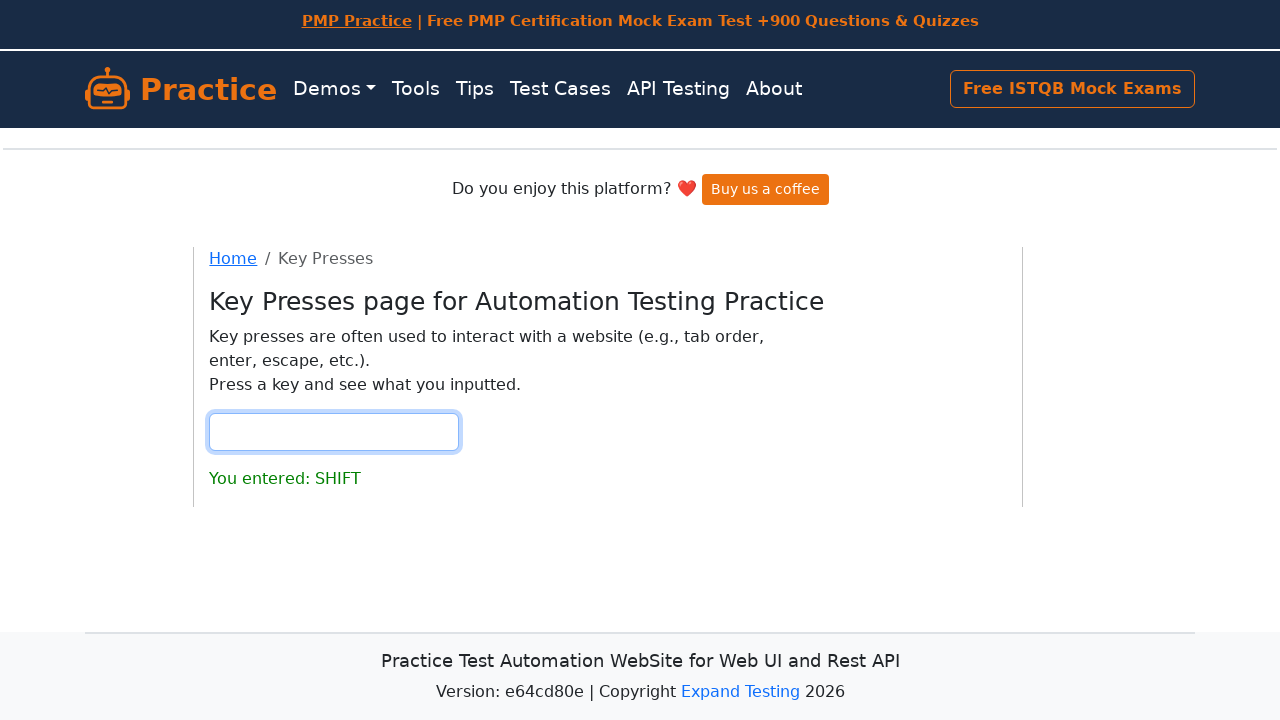